Tests the jQuery UI datepicker widget by switching to the demo iframe, clicking the date input to open the calendar, navigating to the next month, and selecting a specific date.

Starting URL: https://jqueryui.com/datepicker/

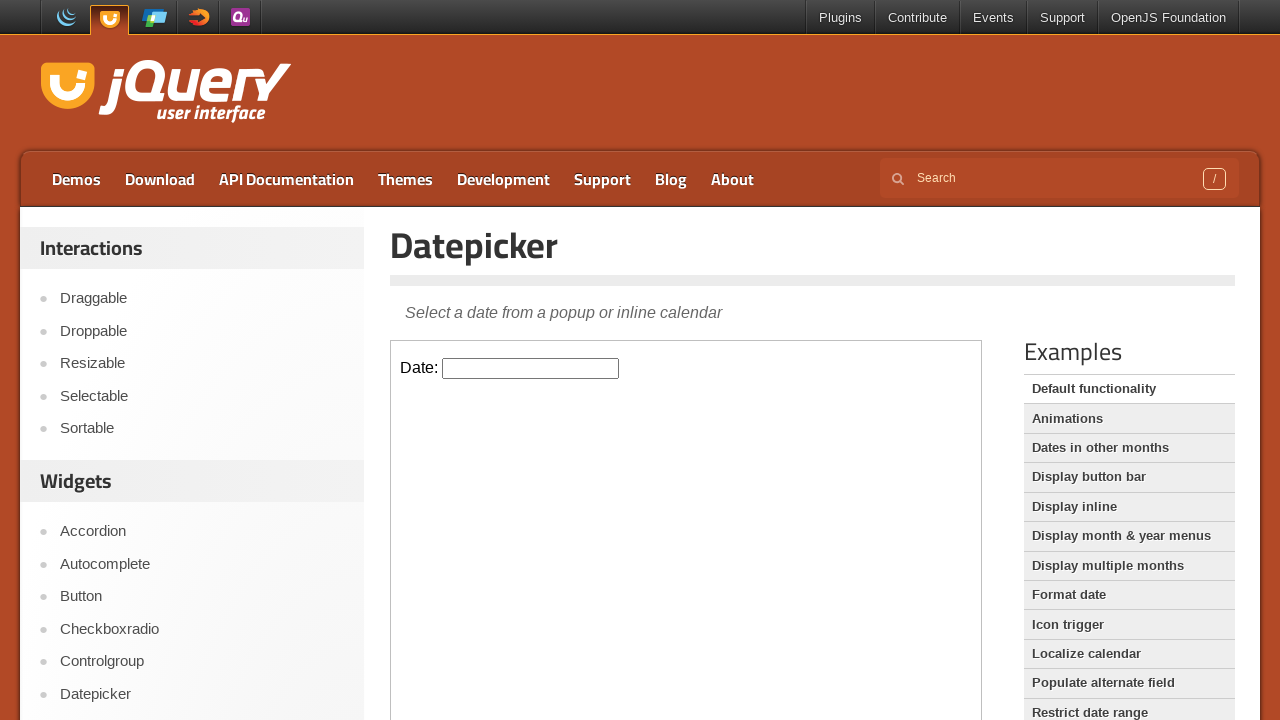

Located the demo iframe
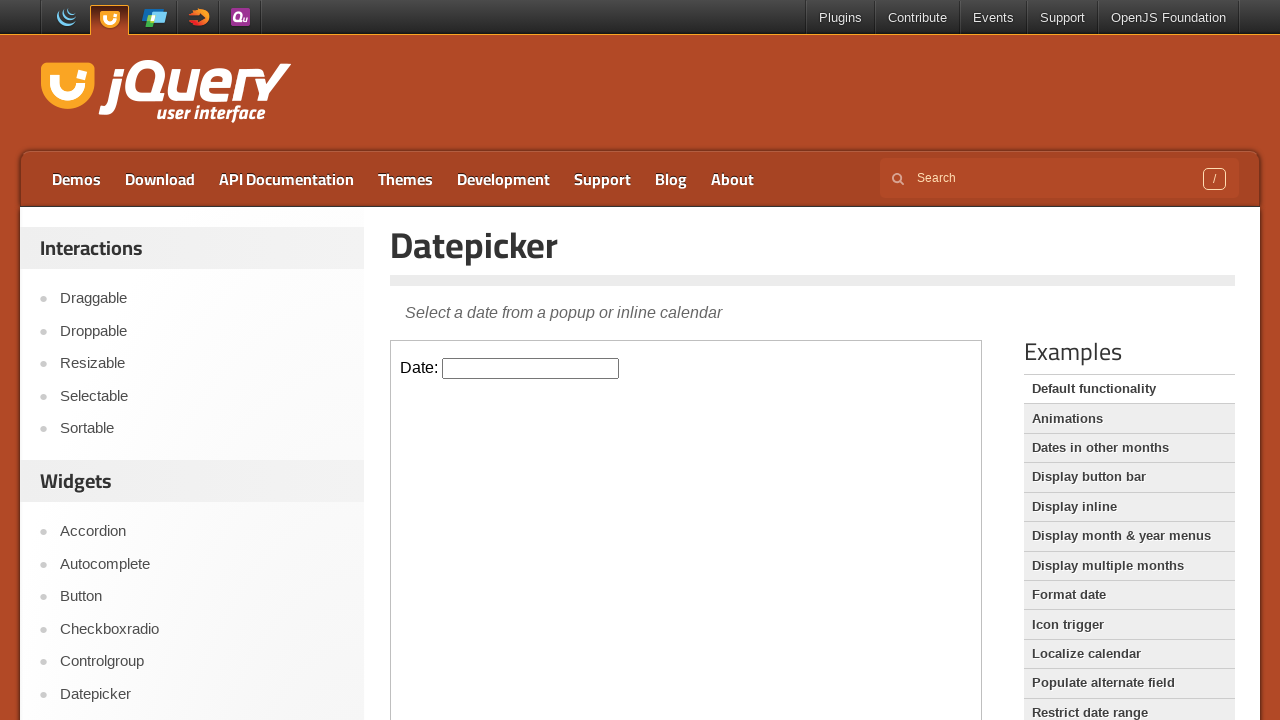

Clicked the date input to open the datepicker at (531, 368) on .demo-frame >> internal:control=enter-frame >> #datepicker
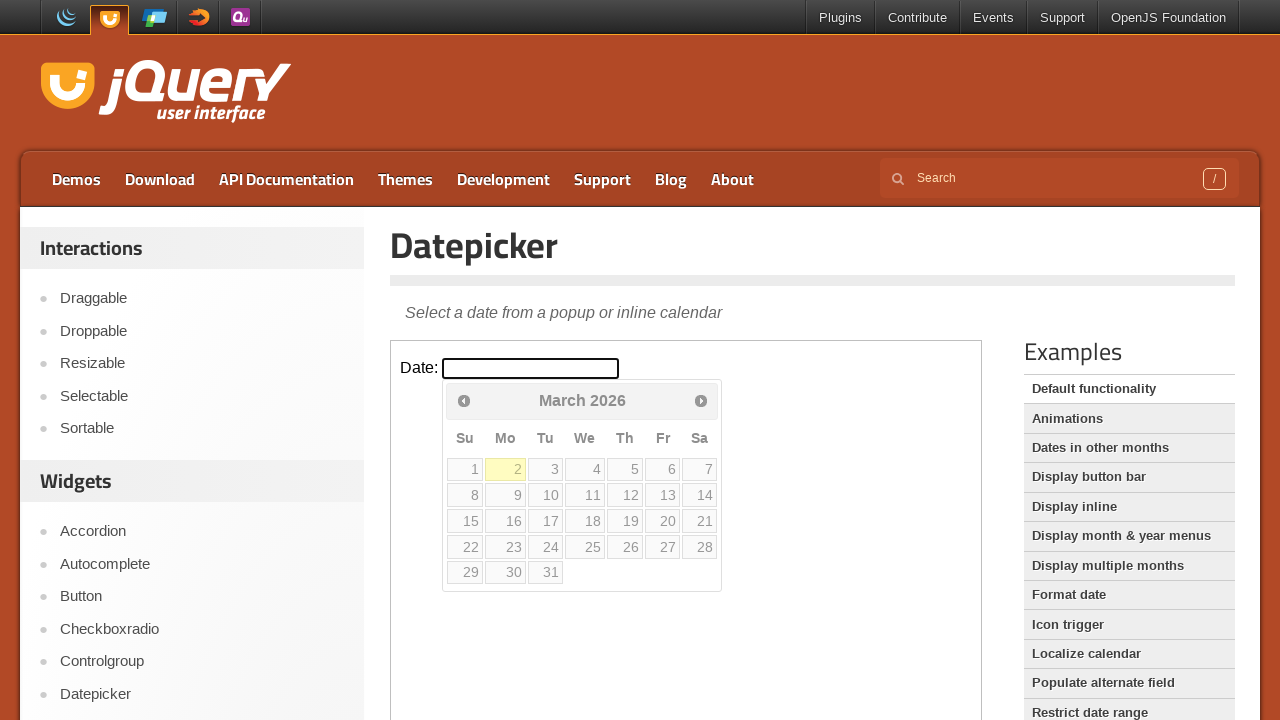

Clicked the next month button to navigate to the next month at (701, 400) on .demo-frame >> internal:control=enter-frame >> a[title='Next']
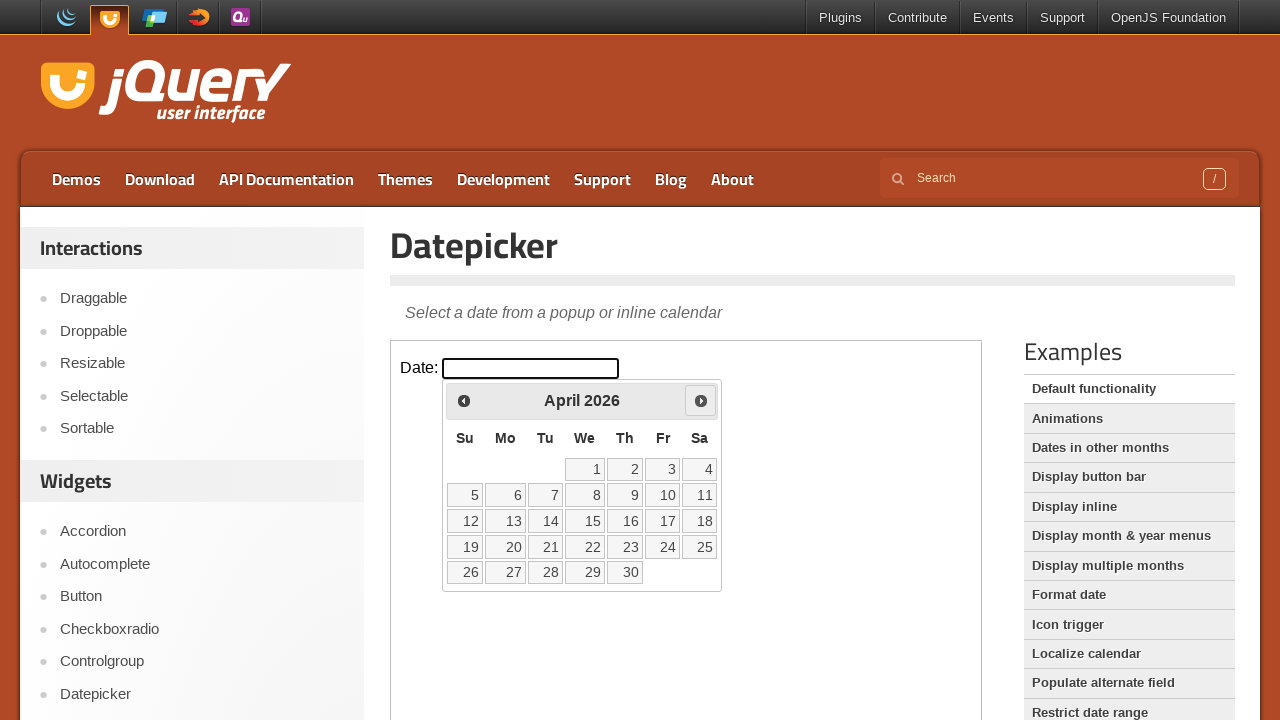

Selected the 22nd date from the calendar at (585, 547) on .demo-frame >> internal:control=enter-frame >> a[data-date='22']
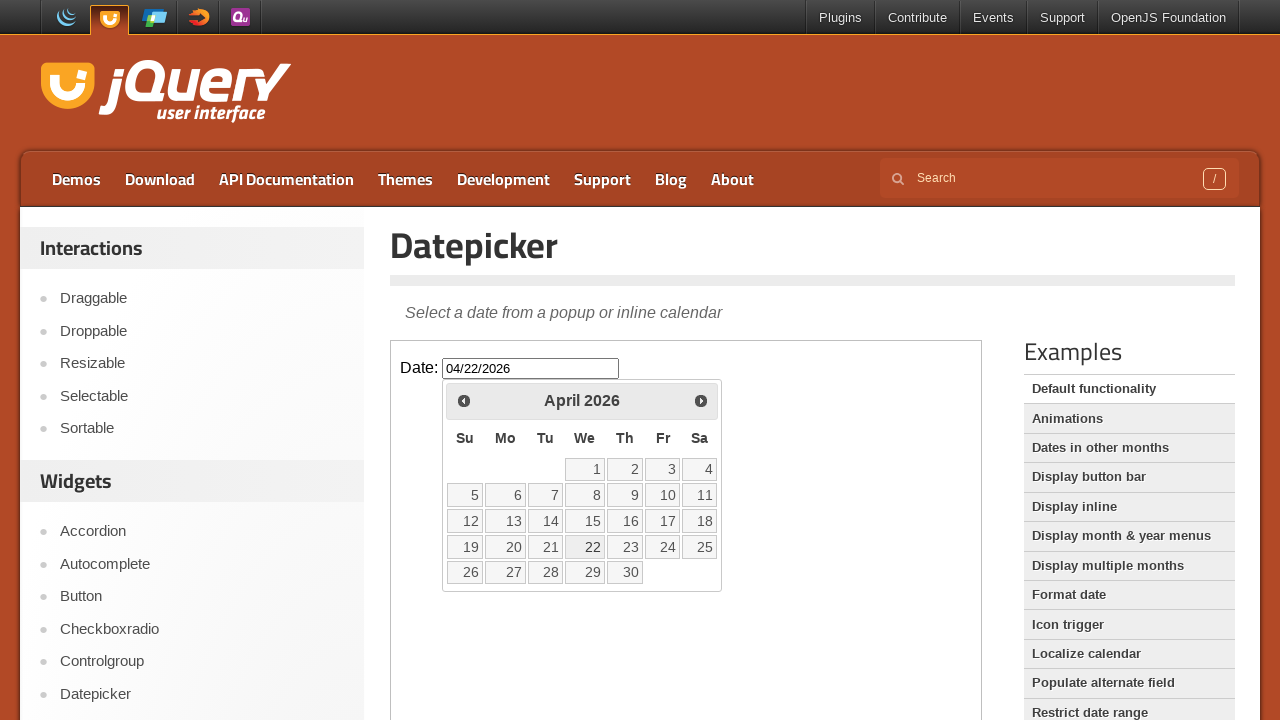

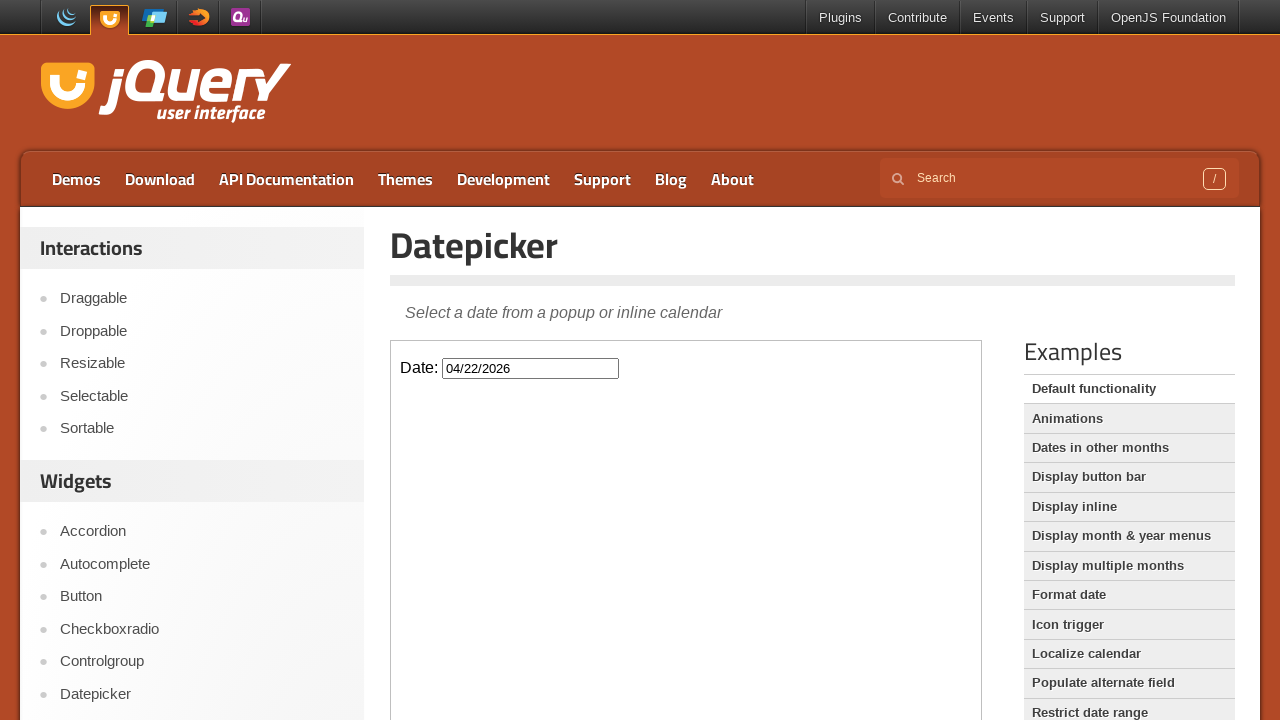